Tests editing a todo item by double-clicking, filling new text, and pressing Enter

Starting URL: https://demo.playwright.dev/todomvc

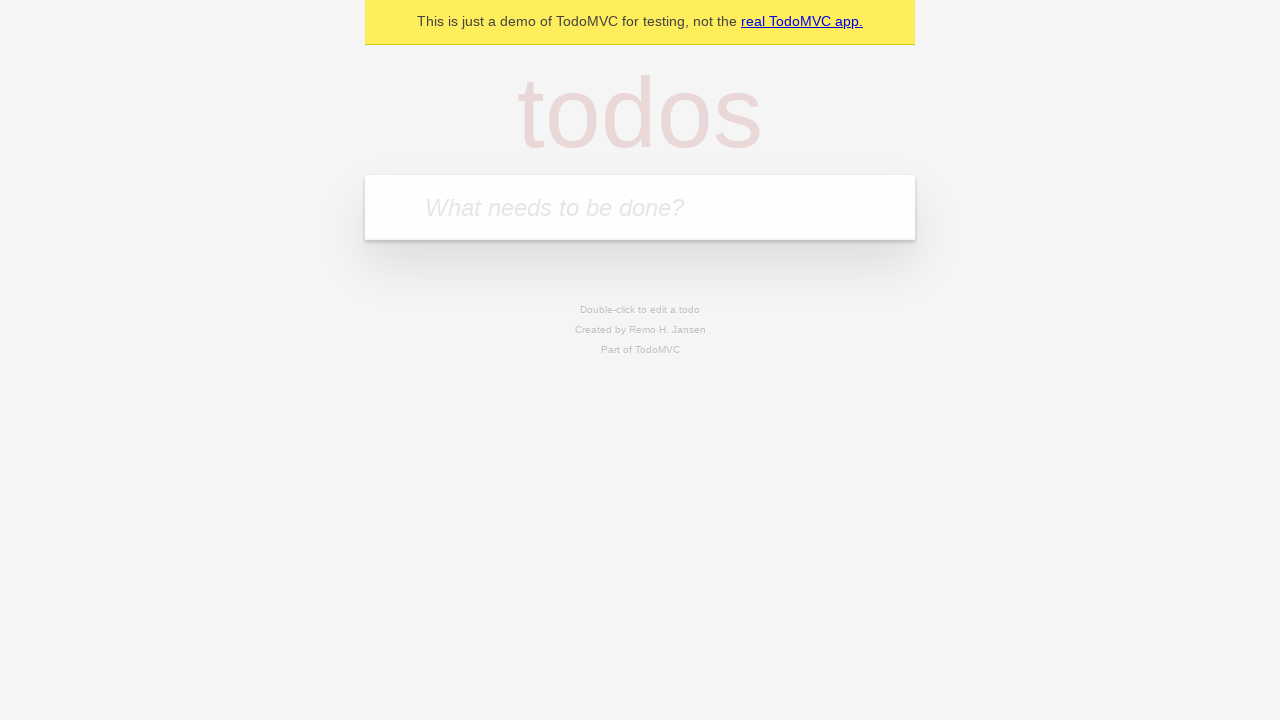

Filled todo input with 'buy some cheese' on internal:attr=[placeholder="What needs to be done?"i]
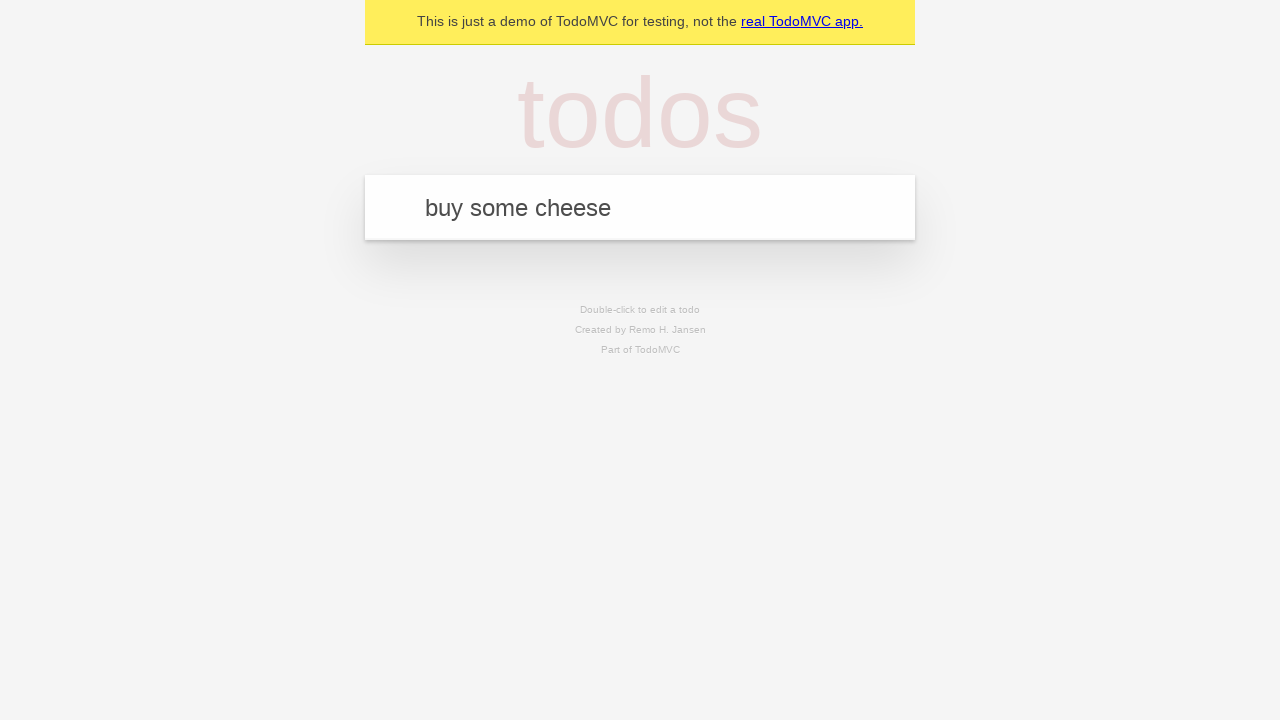

Pressed Enter to create todo 'buy some cheese' on internal:attr=[placeholder="What needs to be done?"i]
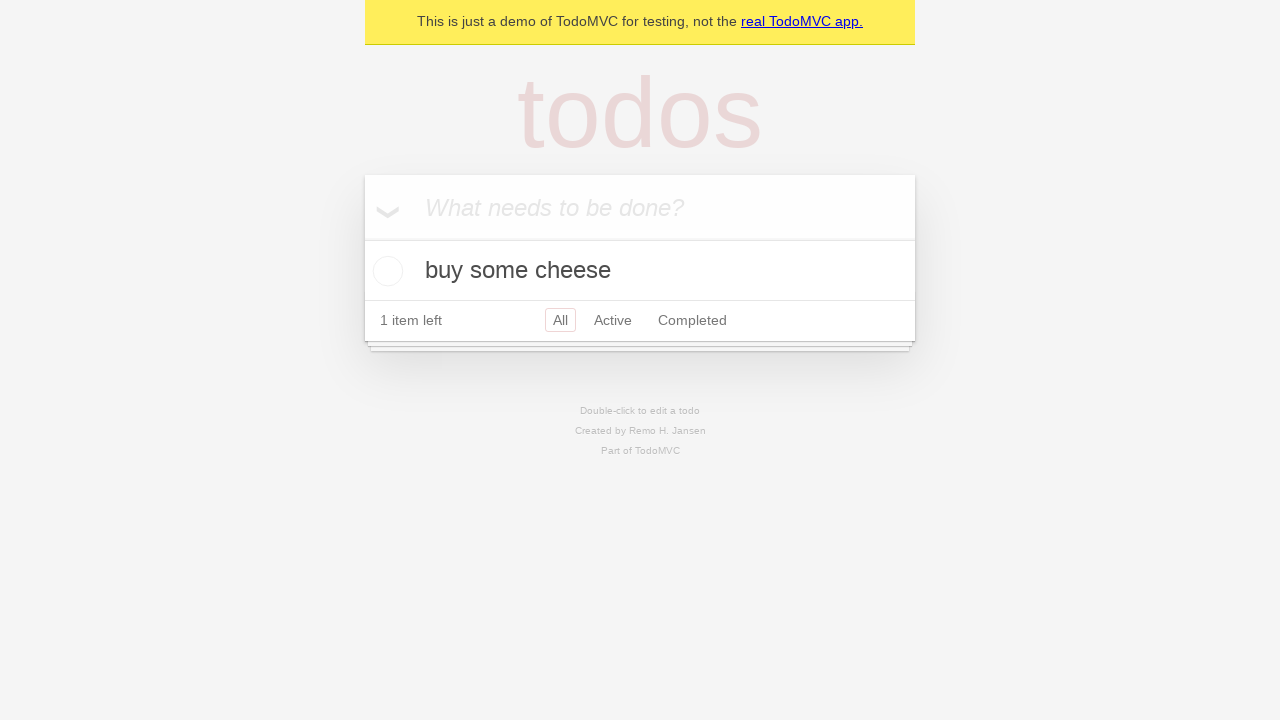

Filled todo input with 'feed the cat' on internal:attr=[placeholder="What needs to be done?"i]
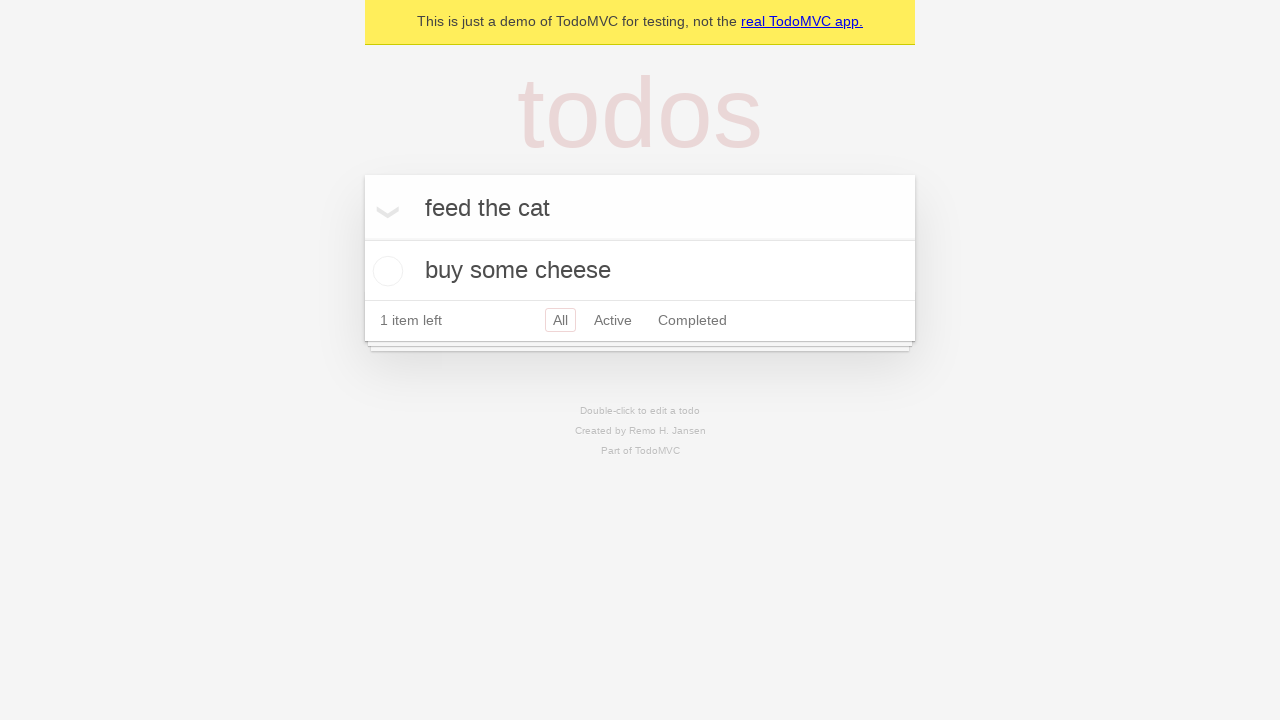

Pressed Enter to create todo 'feed the cat' on internal:attr=[placeholder="What needs to be done?"i]
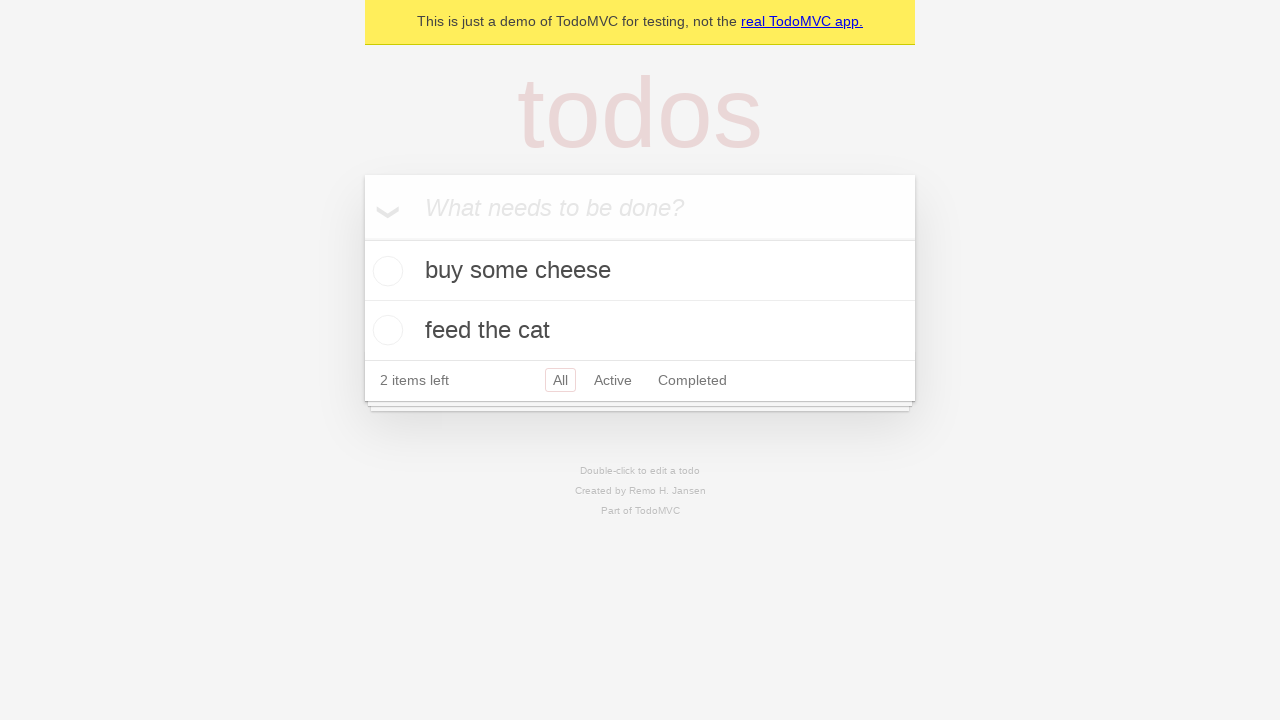

Filled todo input with 'book a doctors appointment' on internal:attr=[placeholder="What needs to be done?"i]
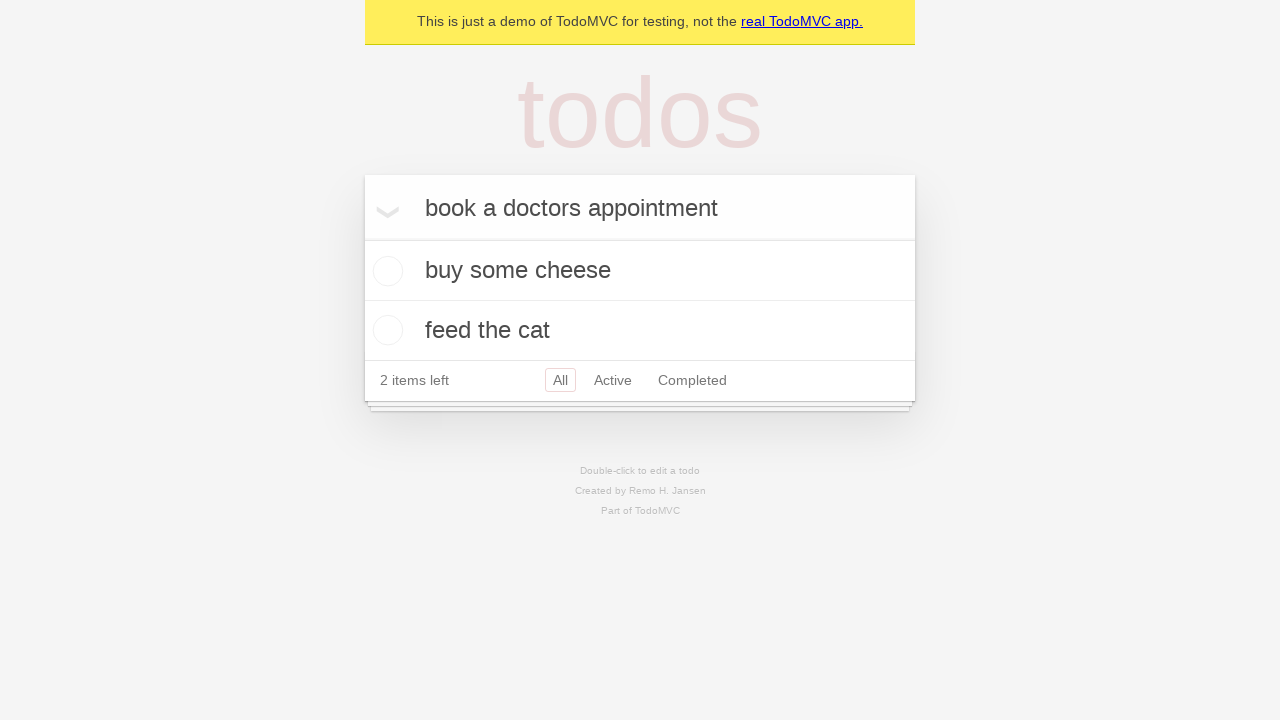

Pressed Enter to create todo 'book a doctors appointment' on internal:attr=[placeholder="What needs to be done?"i]
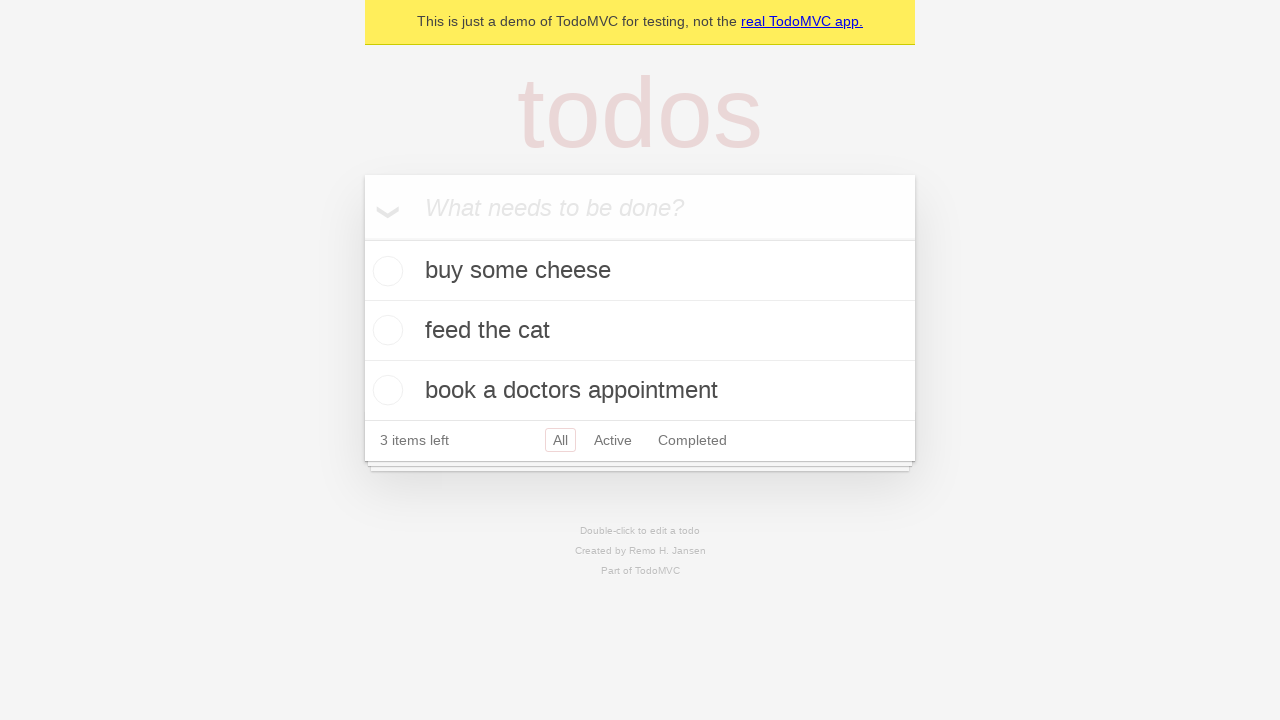

Located all todo items
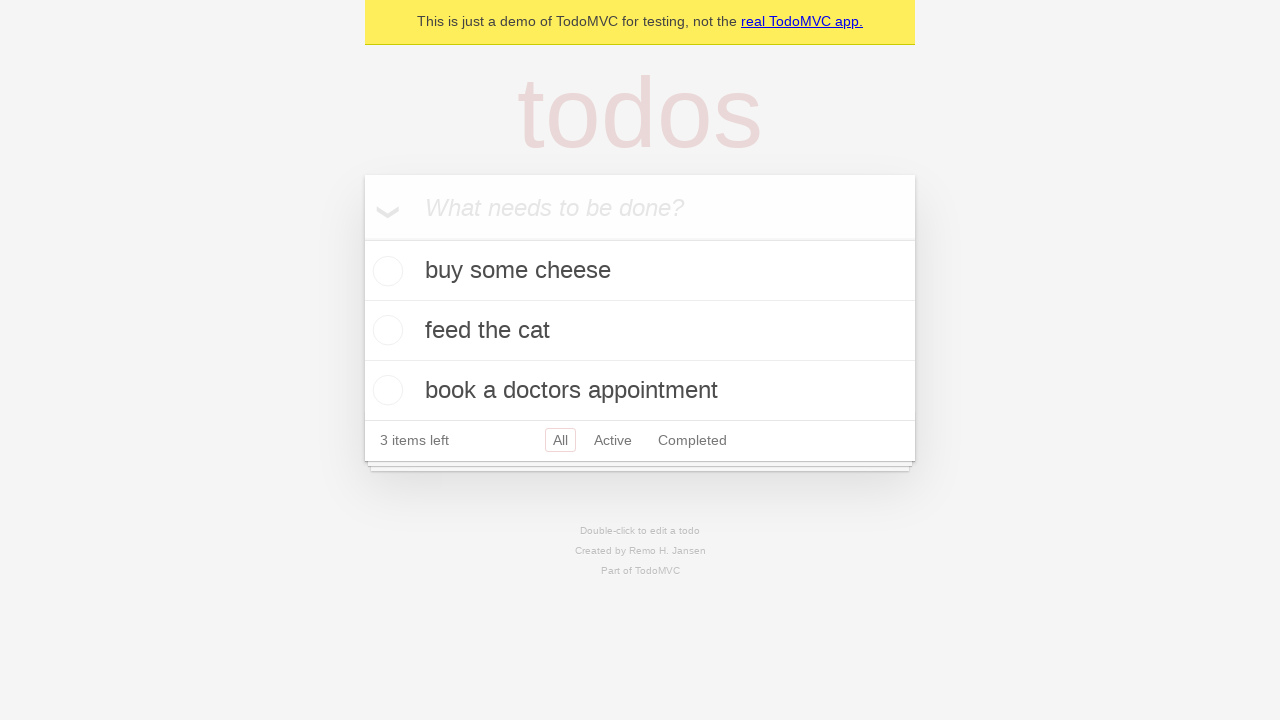

Selected second todo item
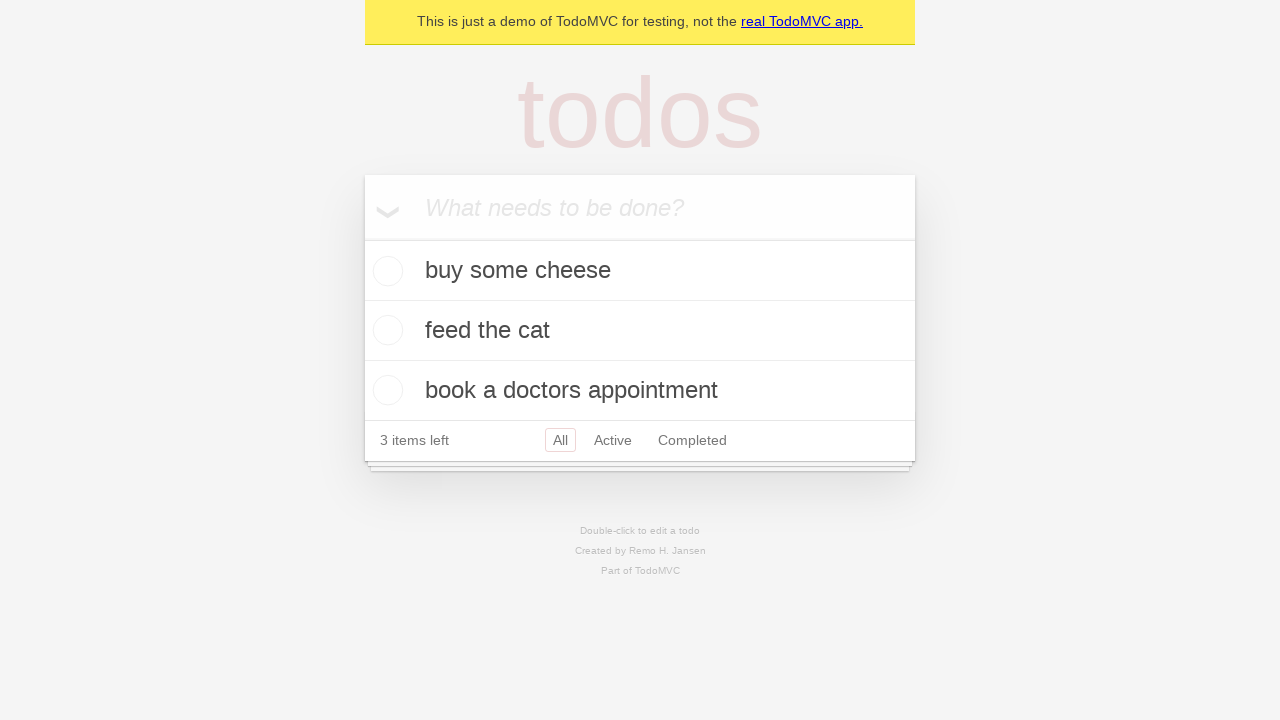

Double-clicked second todo to enter edit mode at (640, 331) on internal:testid=[data-testid="todo-item"s] >> nth=1
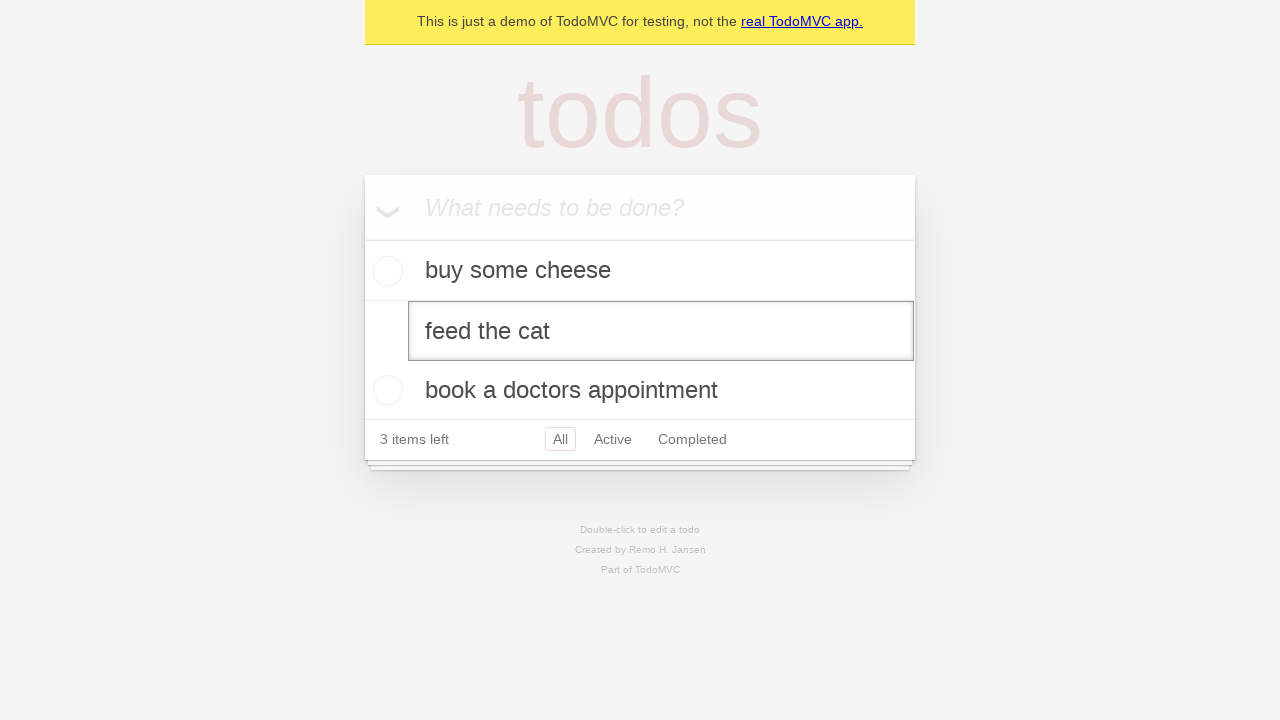

Filled edit textbox with 'buy some sausages' on internal:testid=[data-testid="todo-item"s] >> nth=1 >> internal:role=textbox[nam
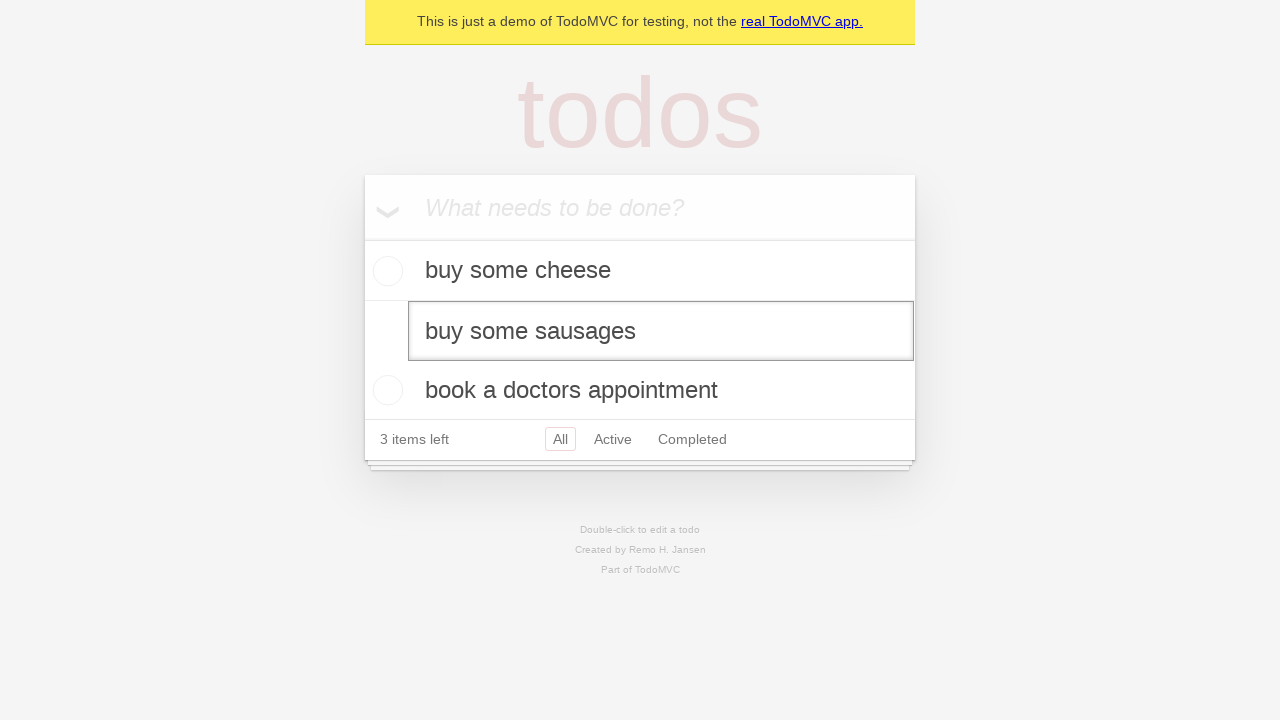

Pressed Enter to confirm edit of todo item on internal:testid=[data-testid="todo-item"s] >> nth=1 >> internal:role=textbox[nam
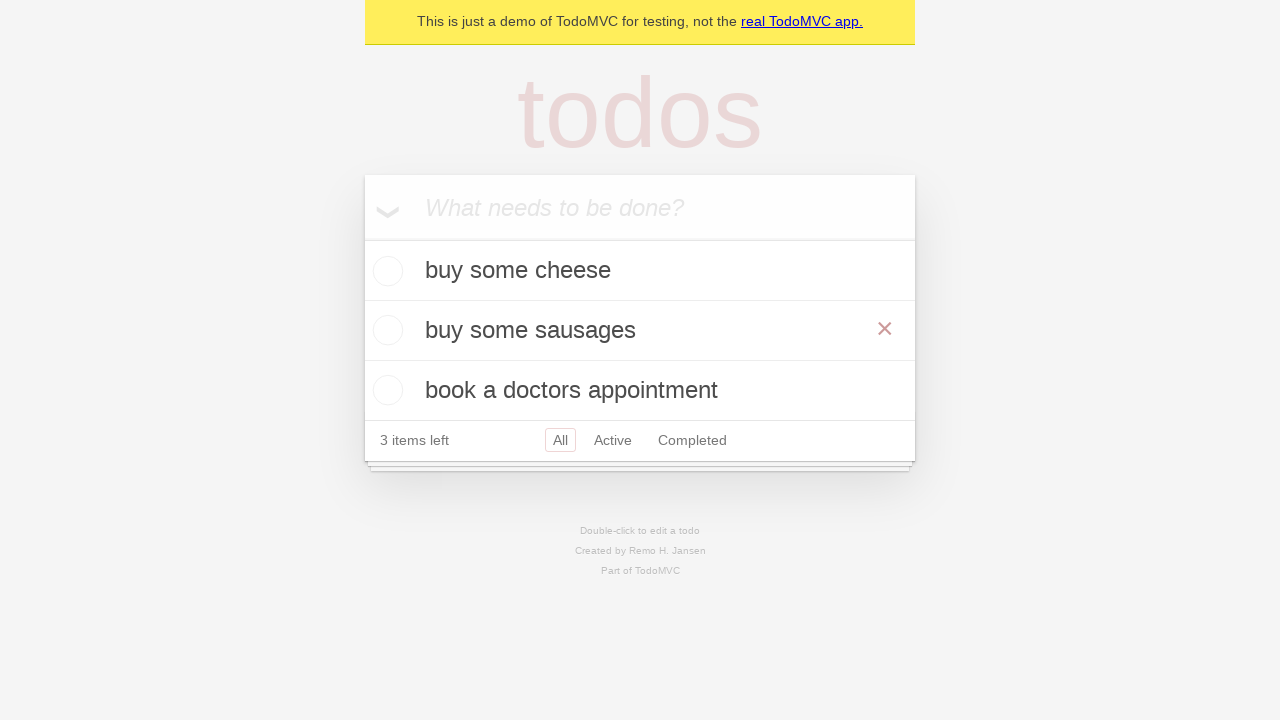

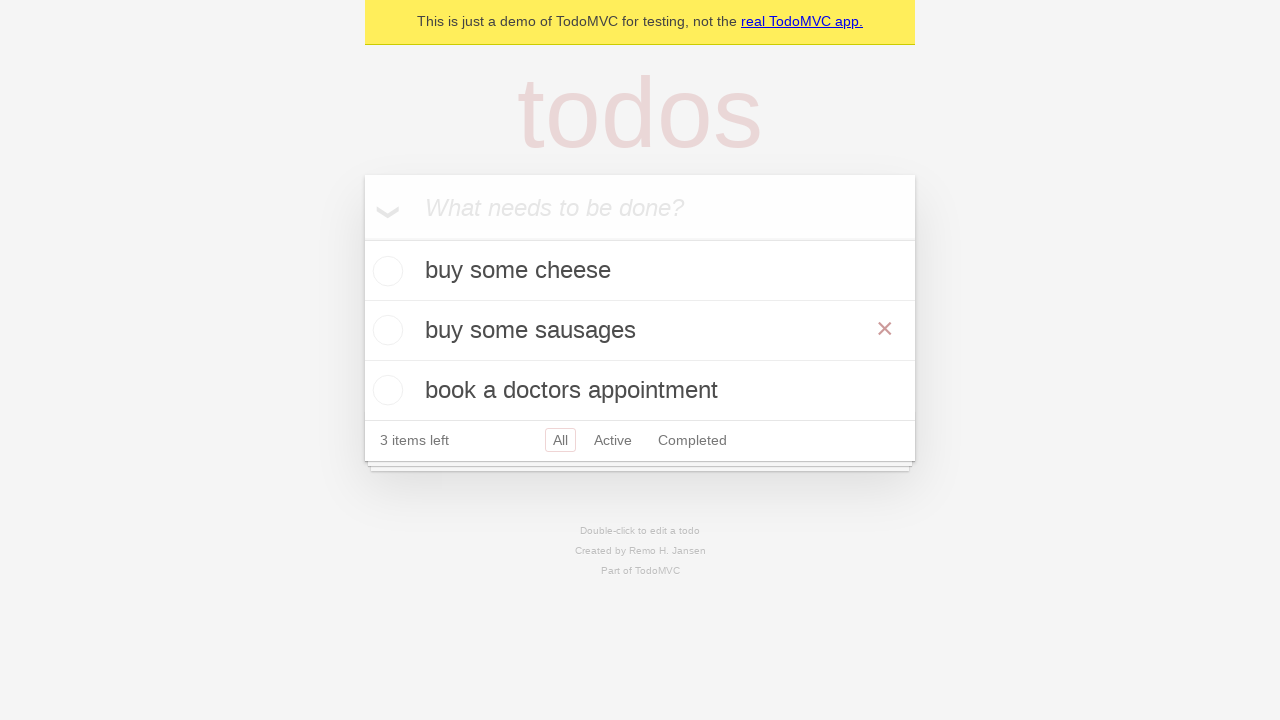